Tests mobile viewport navigation by setting browser dimensions to iPhone-like size (390x844) and navigating to the BorrowLenses website homepage.

Starting URL: https://www.borrowlenses.com/

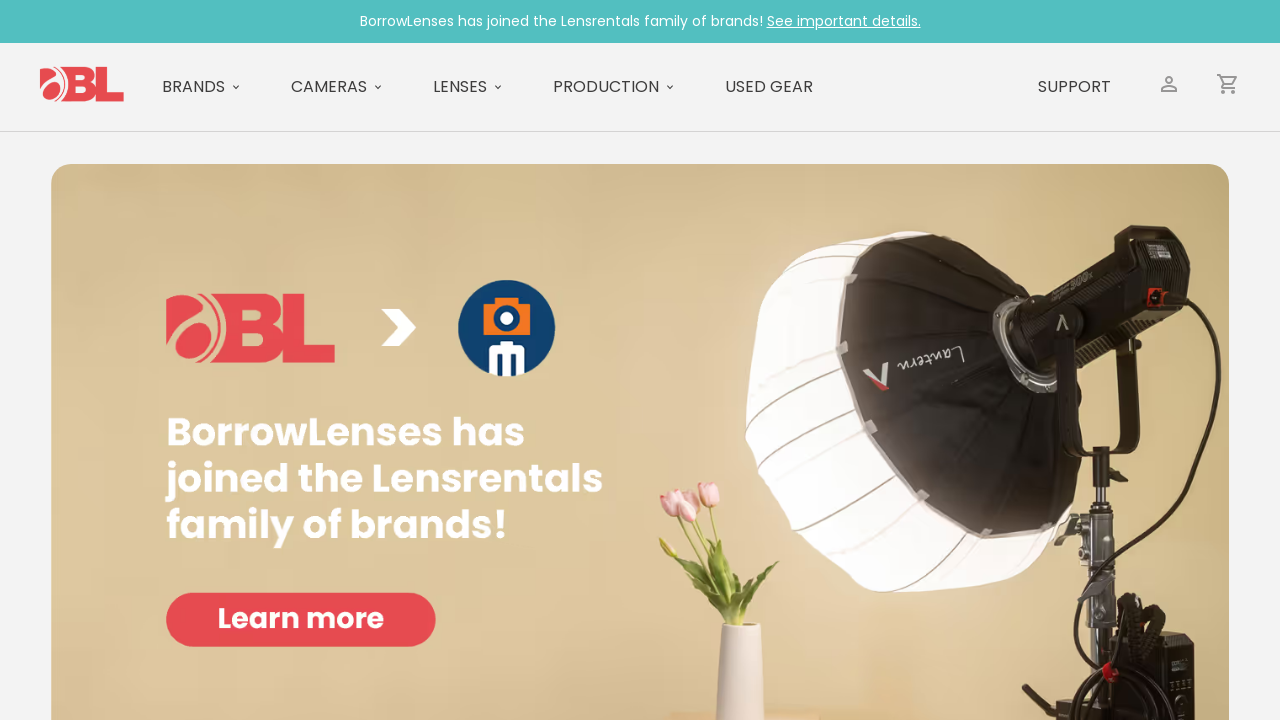

Set viewport to mobile dimensions (390x844) for iPhone-like testing
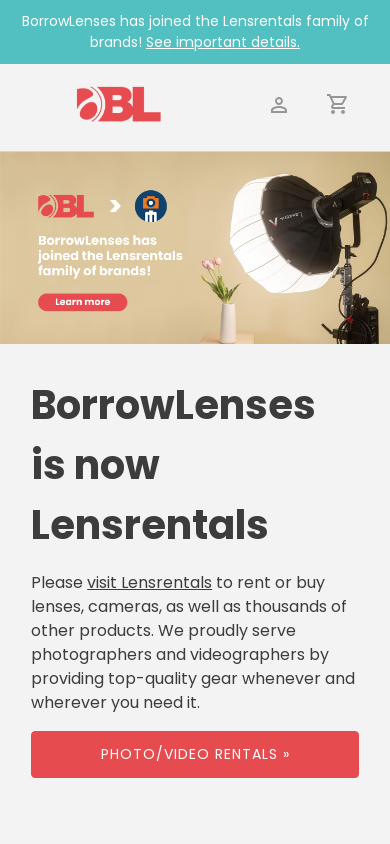

Waited for page DOM to fully load at https://www.borrowlenses.com/
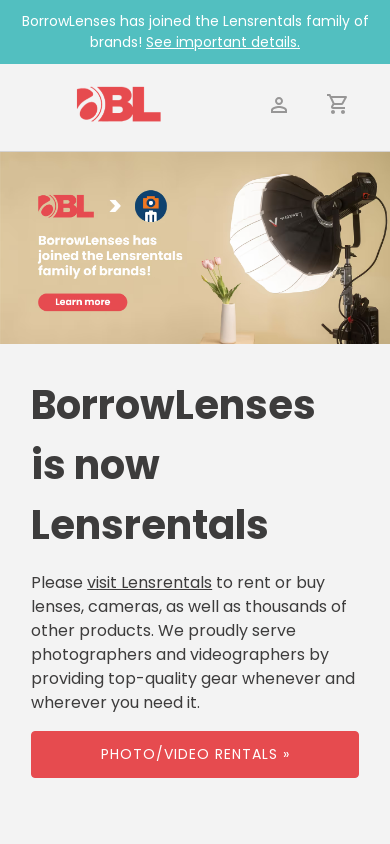

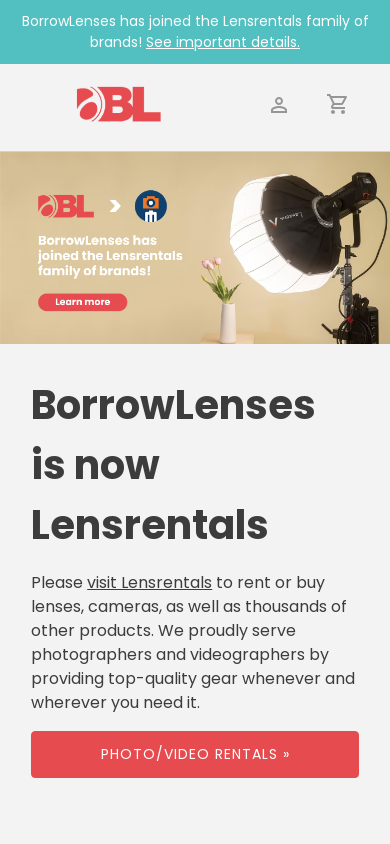